Tests a registration form on a demo automation testing website by filling out all form fields including personal information, contact details, selecting hobbies, languages, skills, and date of birth, then entering password fields.

Starting URL: https://demo.automationtesting.in/Register.html

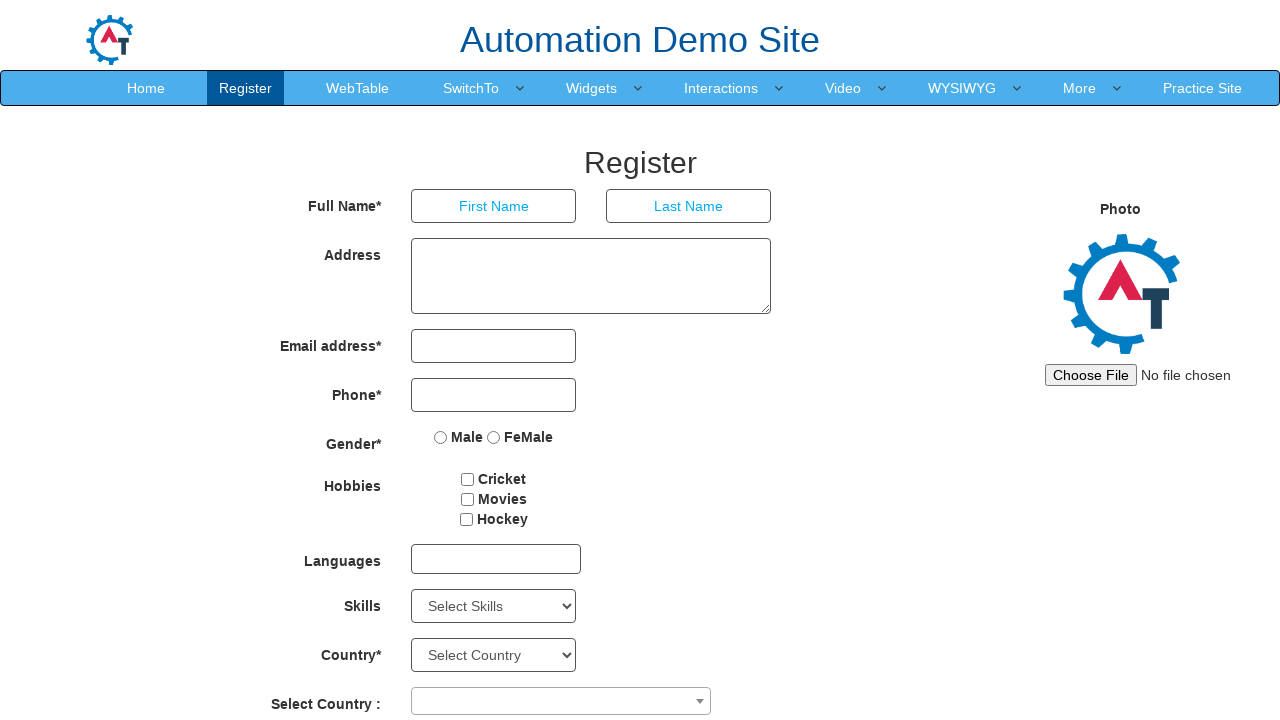

Filled first name field with 'Dinesh Babu' on input[placeholder='First Name']
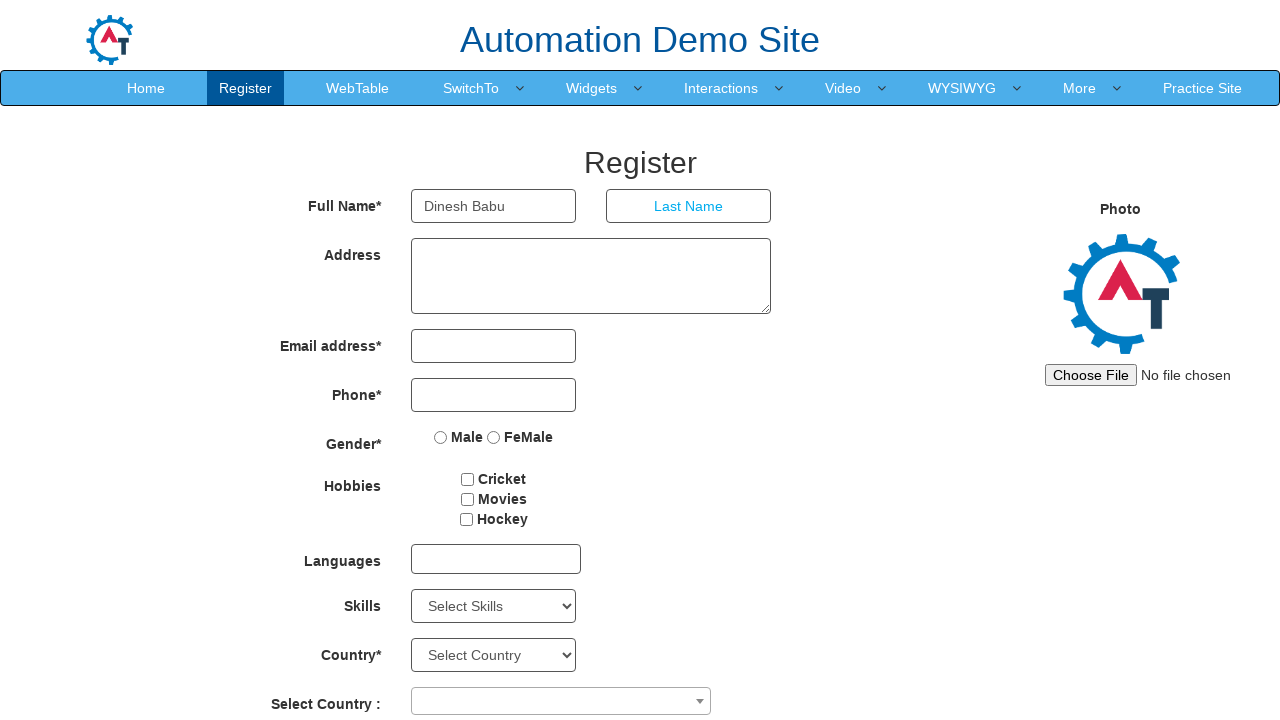

Filled last name field with 'R' on input[placeholder='Last Name']
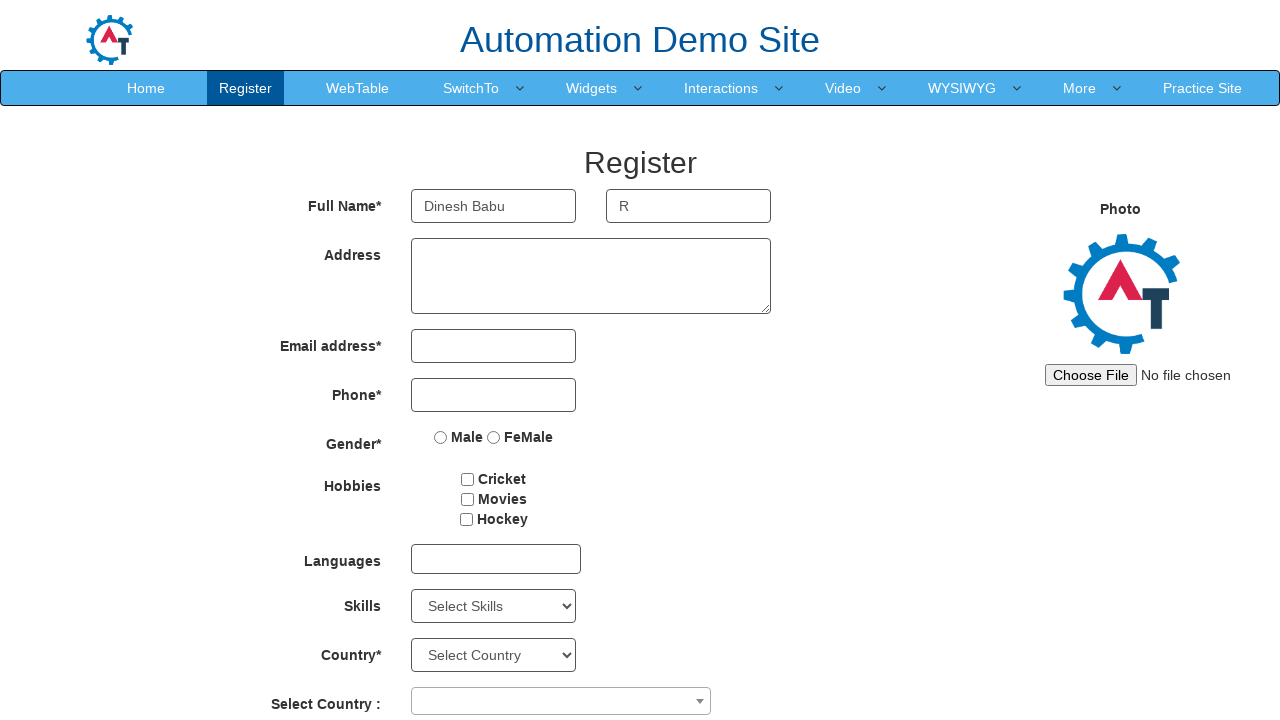

Filled address field with 'vridachalam' on textarea[ng-model='Adress']
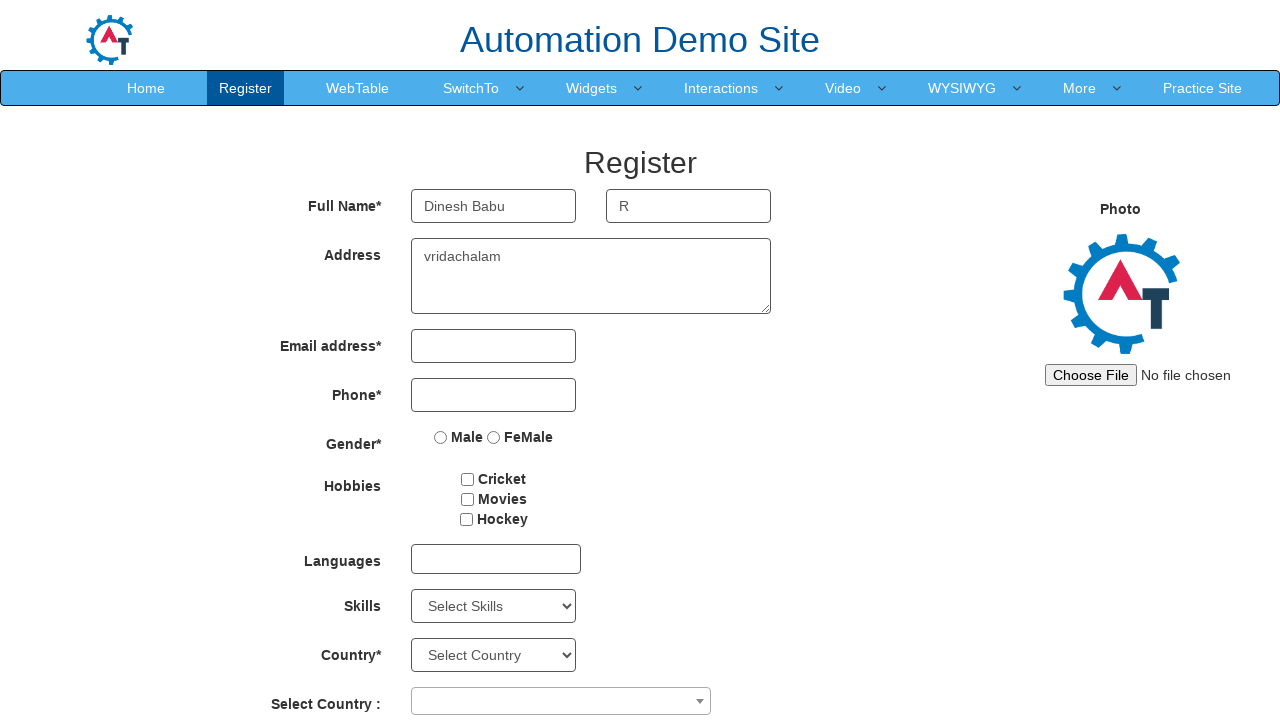

Filled email field with 'testuser2024@gmail.com' on input[type='email']
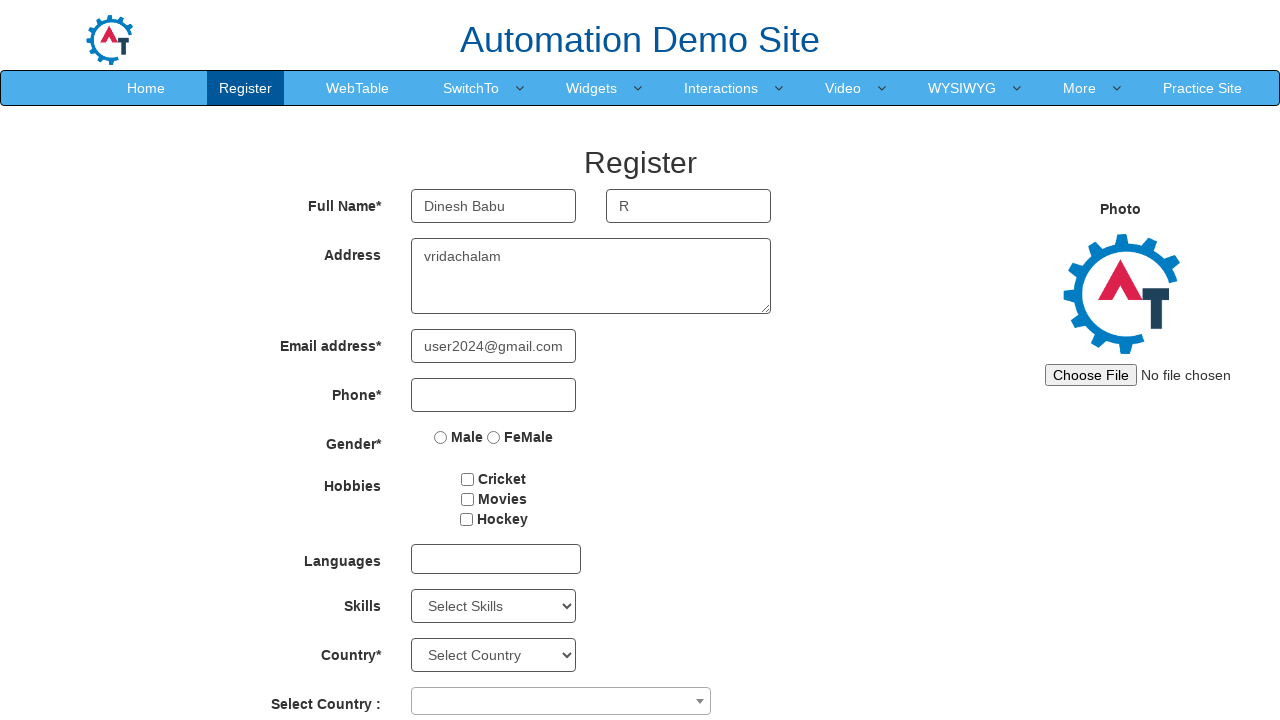

Filled phone number field with '9790408135' on input[type='tel']
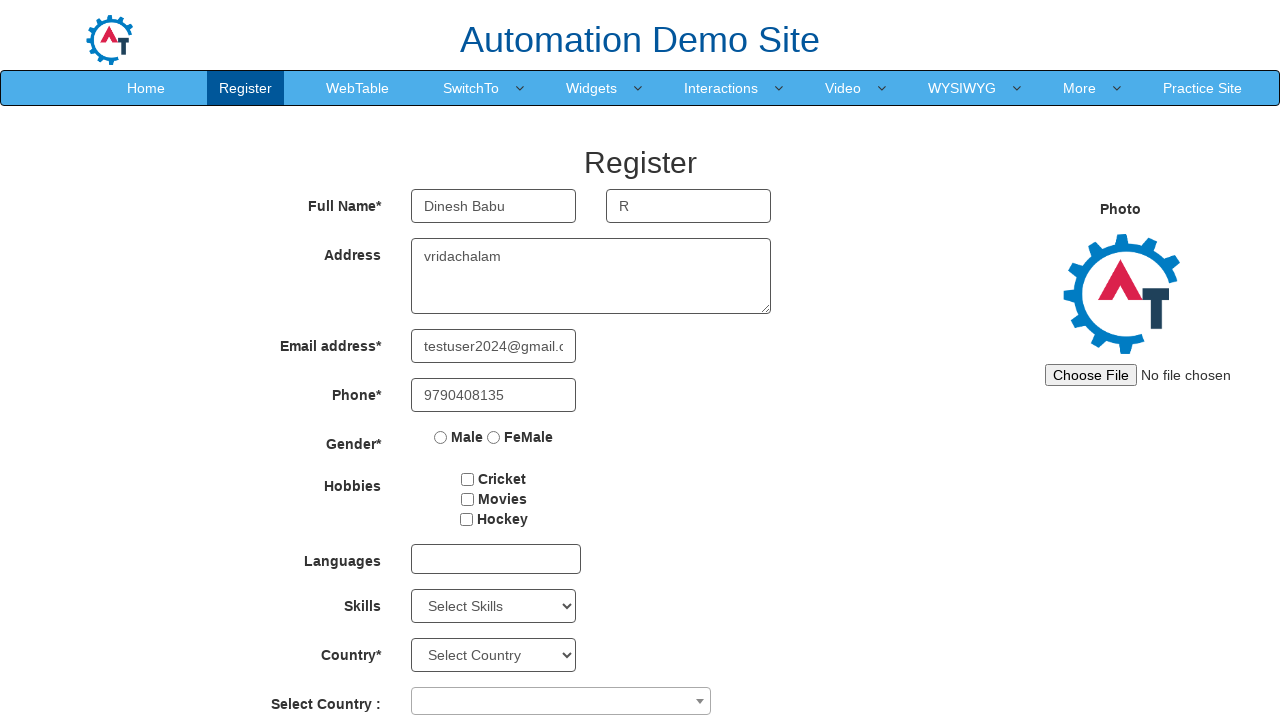

Selected Male gender option at (441, 437) on input[value='Male']
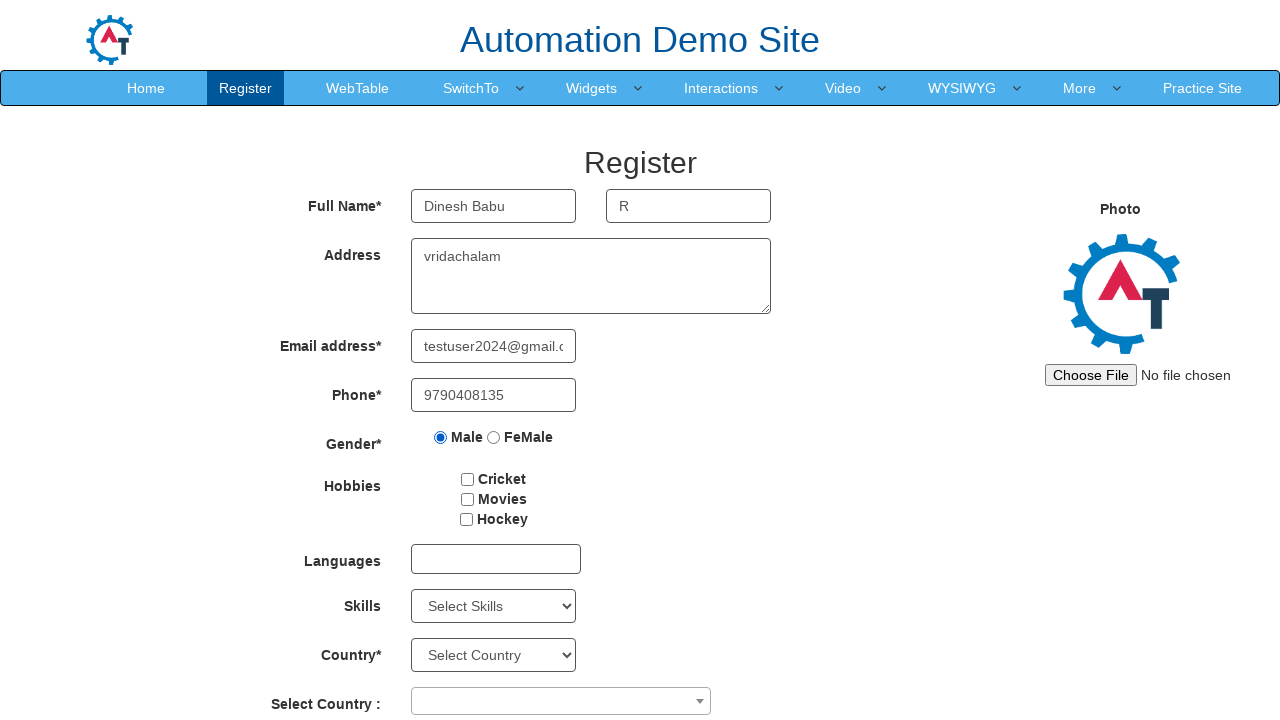

Selected Cricket hobby at (468, 479) on #checkbox1
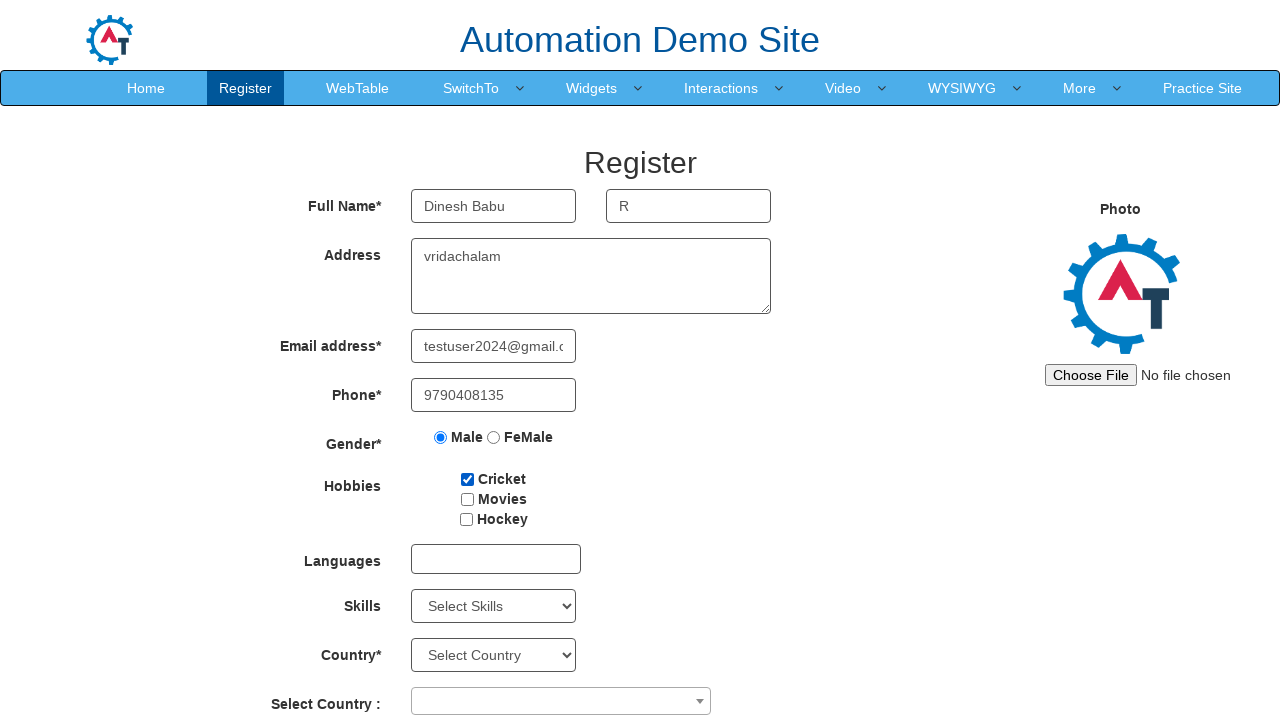

Selected Movies hobby at (467, 499) on #checkbox2
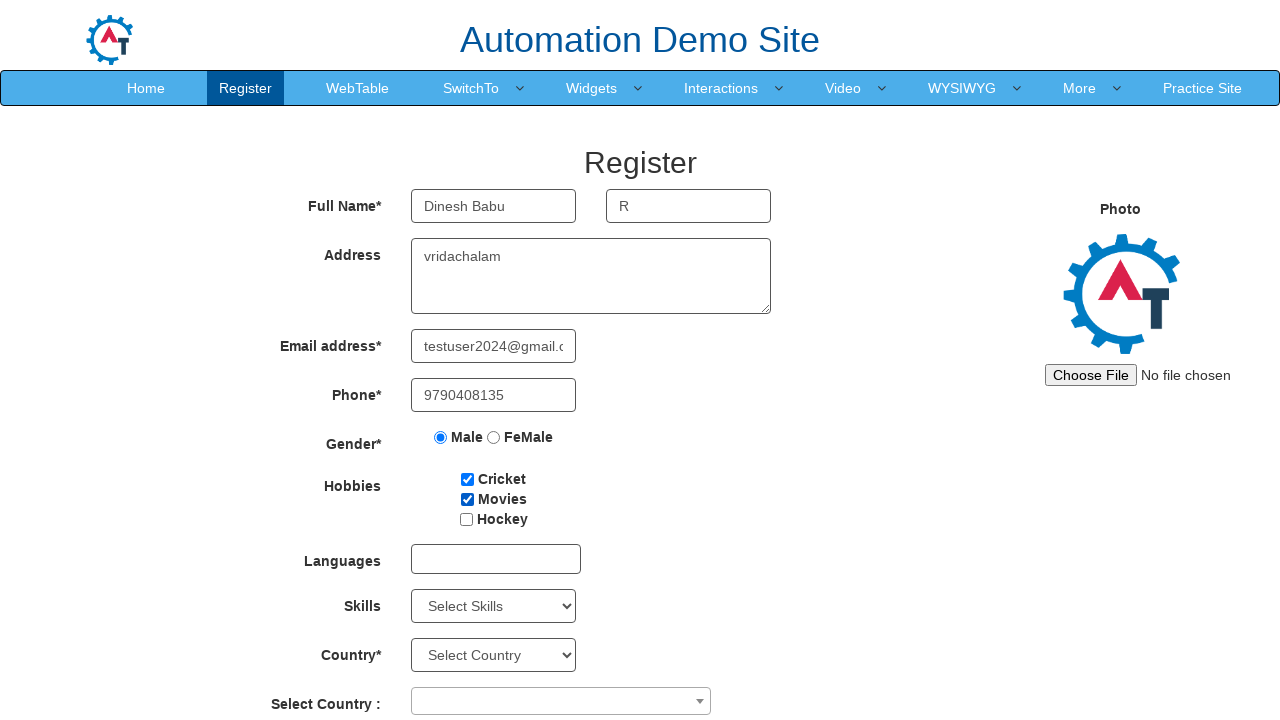

Selected Hockey hobby at (466, 519) on #checkbox3
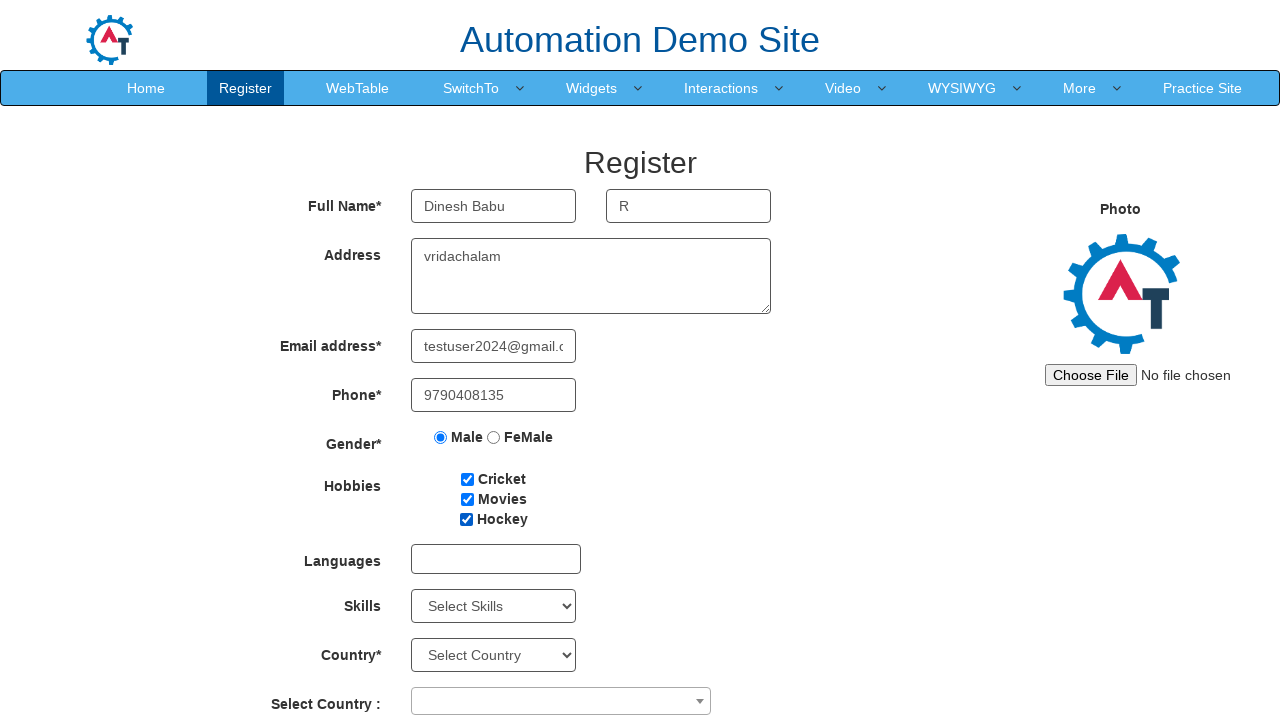

Opened languages dropdown at (496, 559) on #msdd
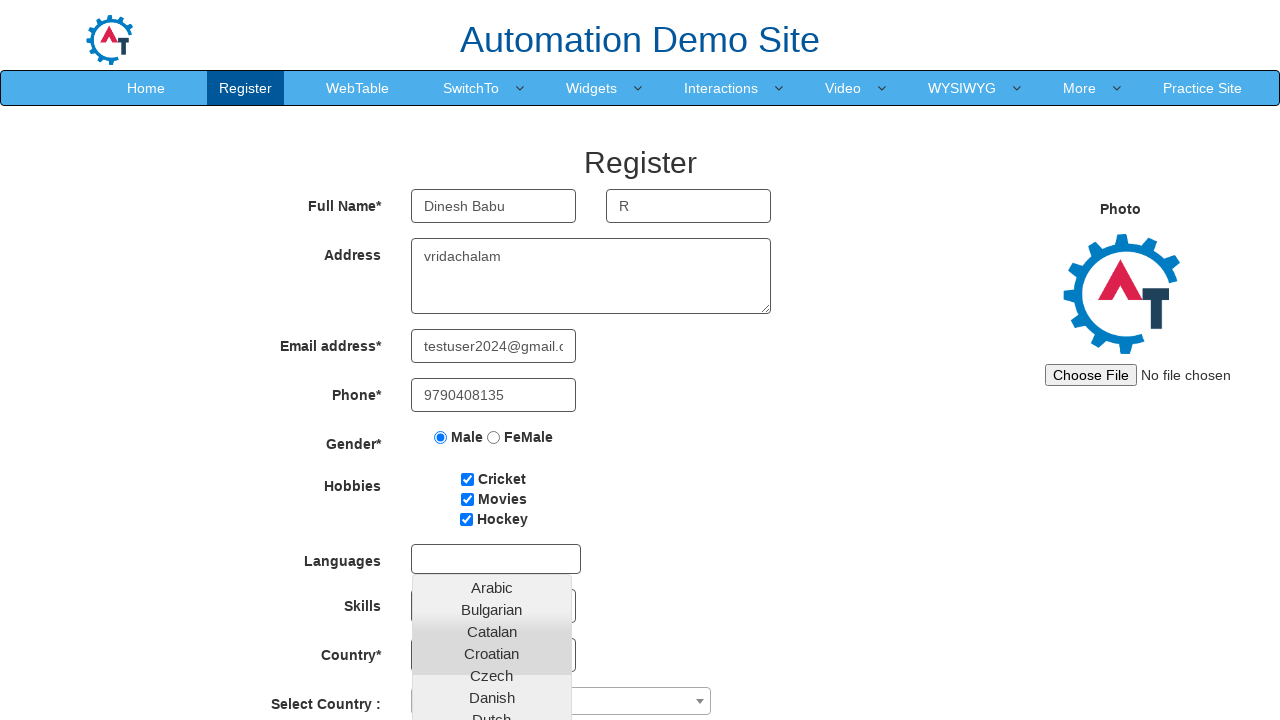

Selected English from languages dropdown at (492, 458) on (//li[@class='ng-scope'])[8]
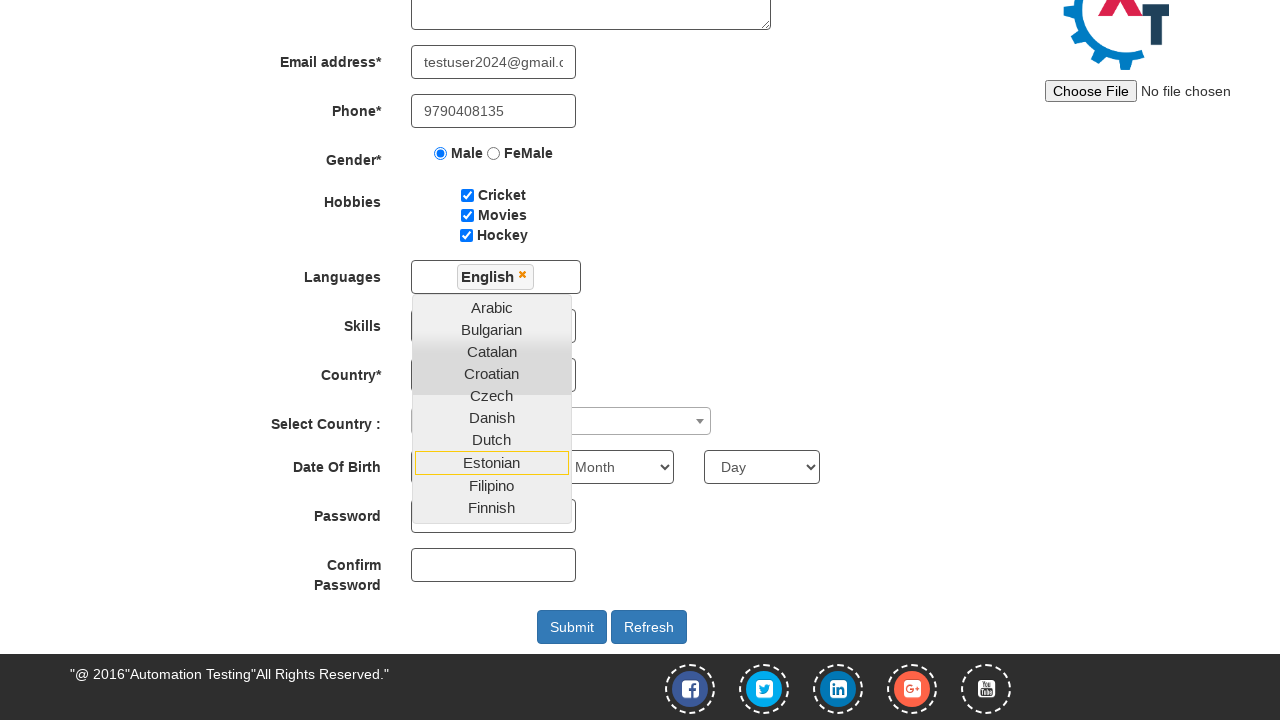

Selected Java from skills dropdown on #Skills
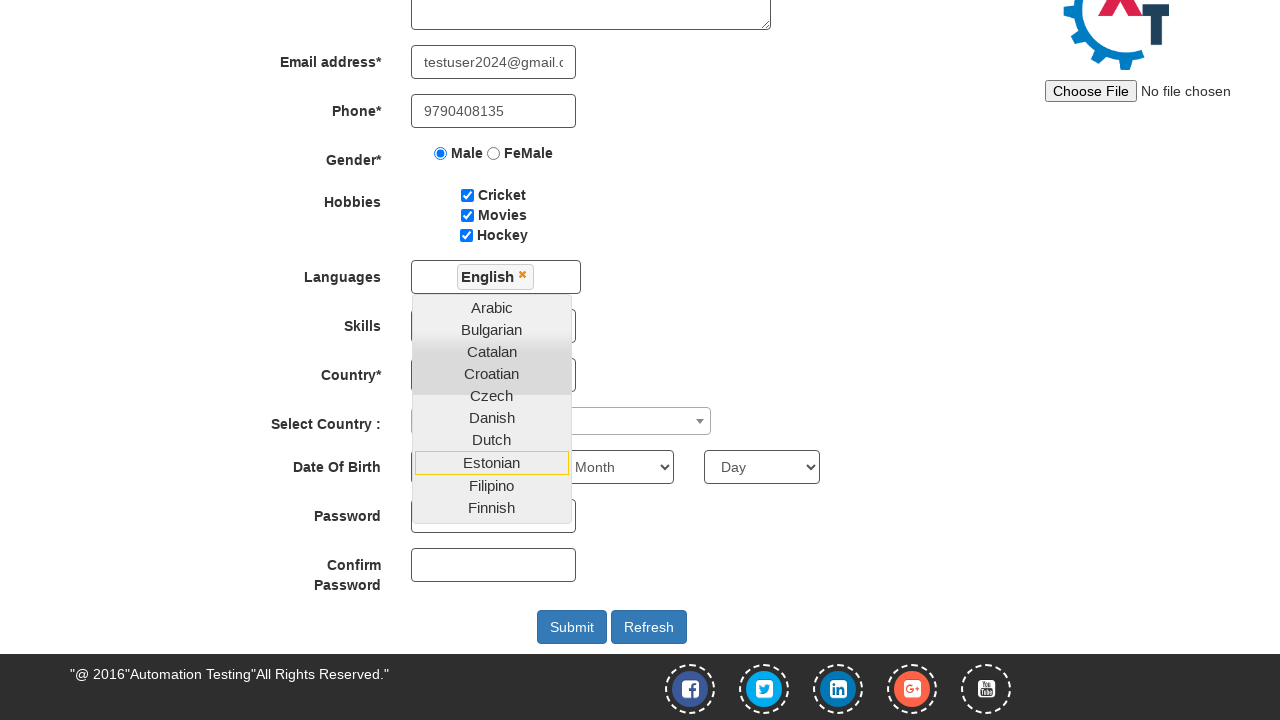

Selected year of birth as 2000 on #yearbox
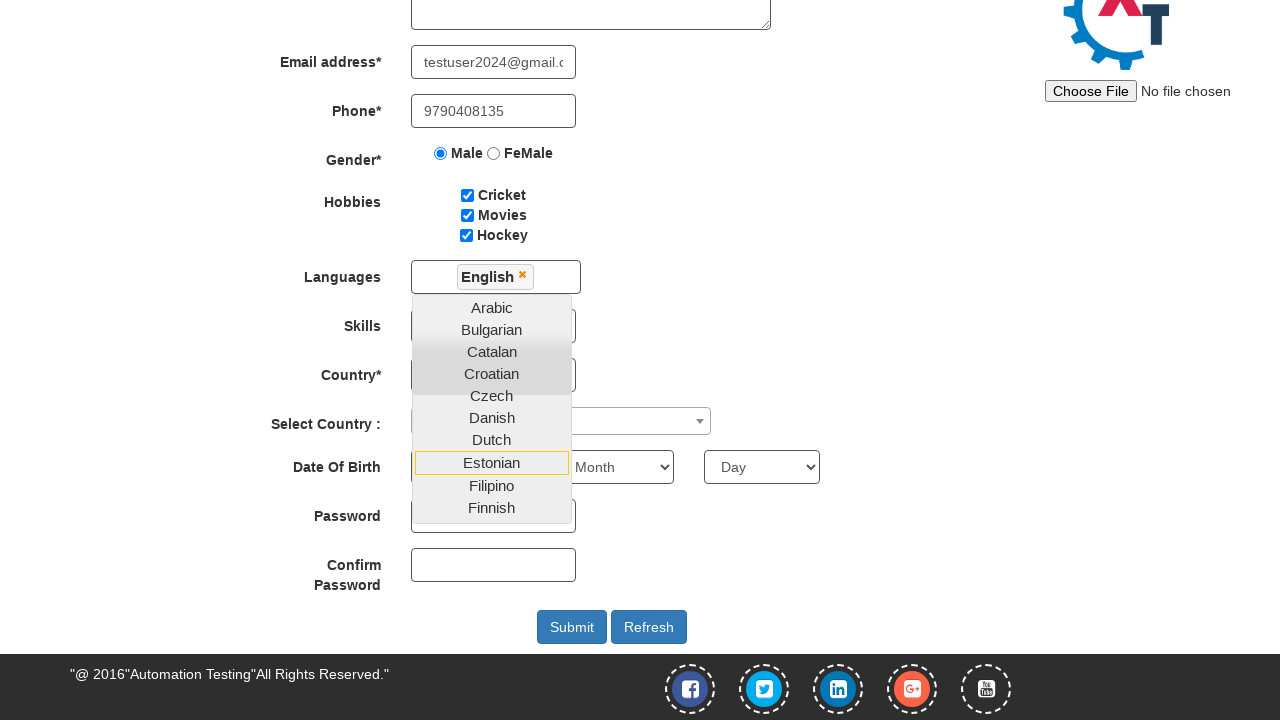

Selected month of birth as April on select[placeholder='Month']
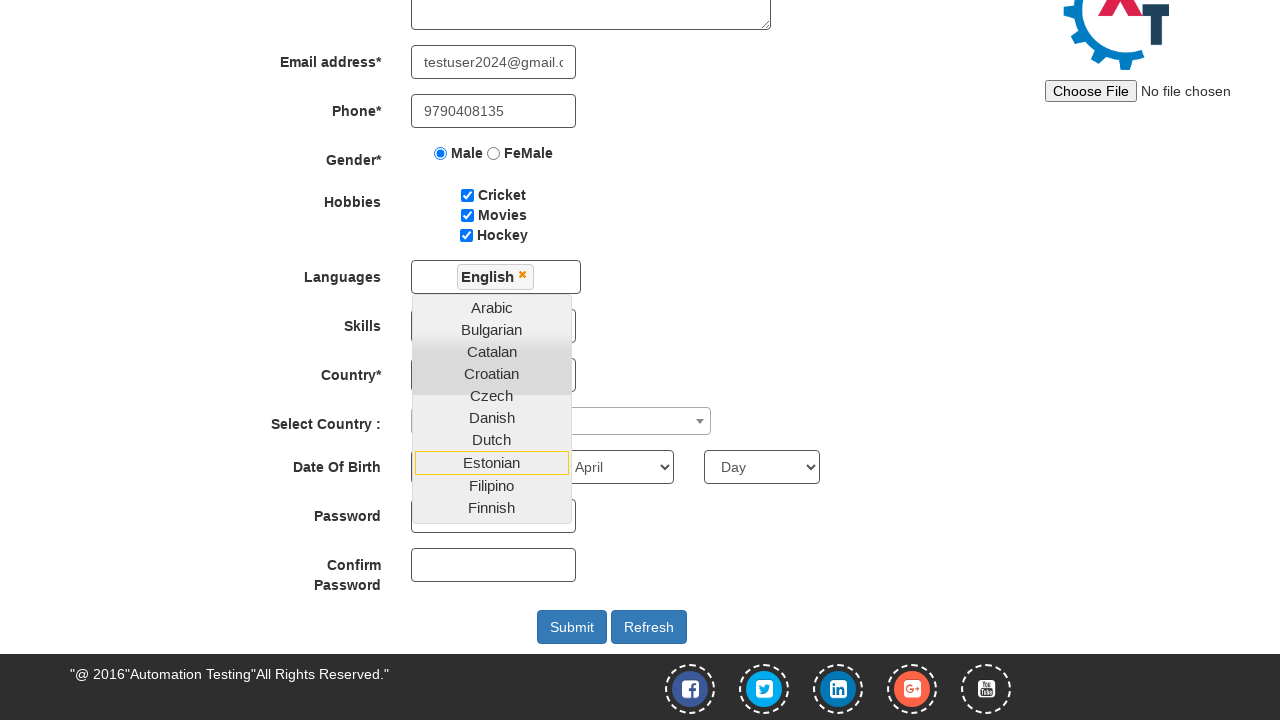

Selected day of birth as 10 on #daybox
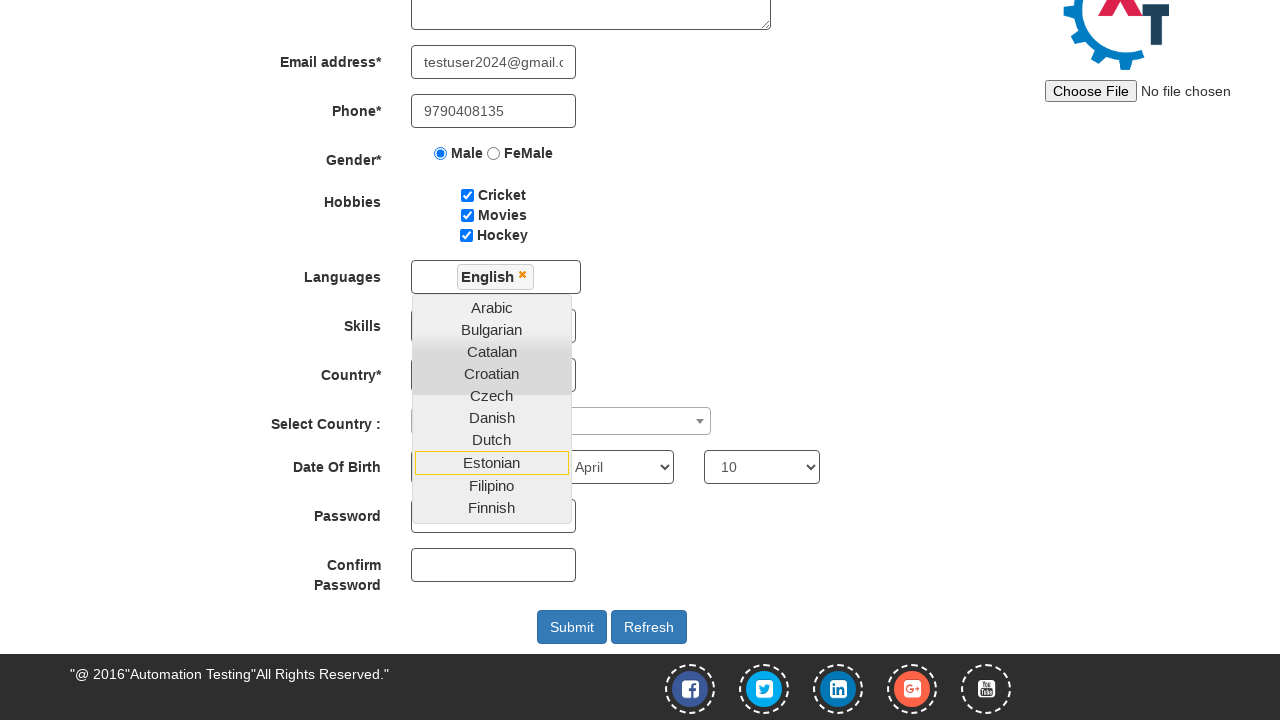

Filled password field with 'TestPass123' on #firstpassword
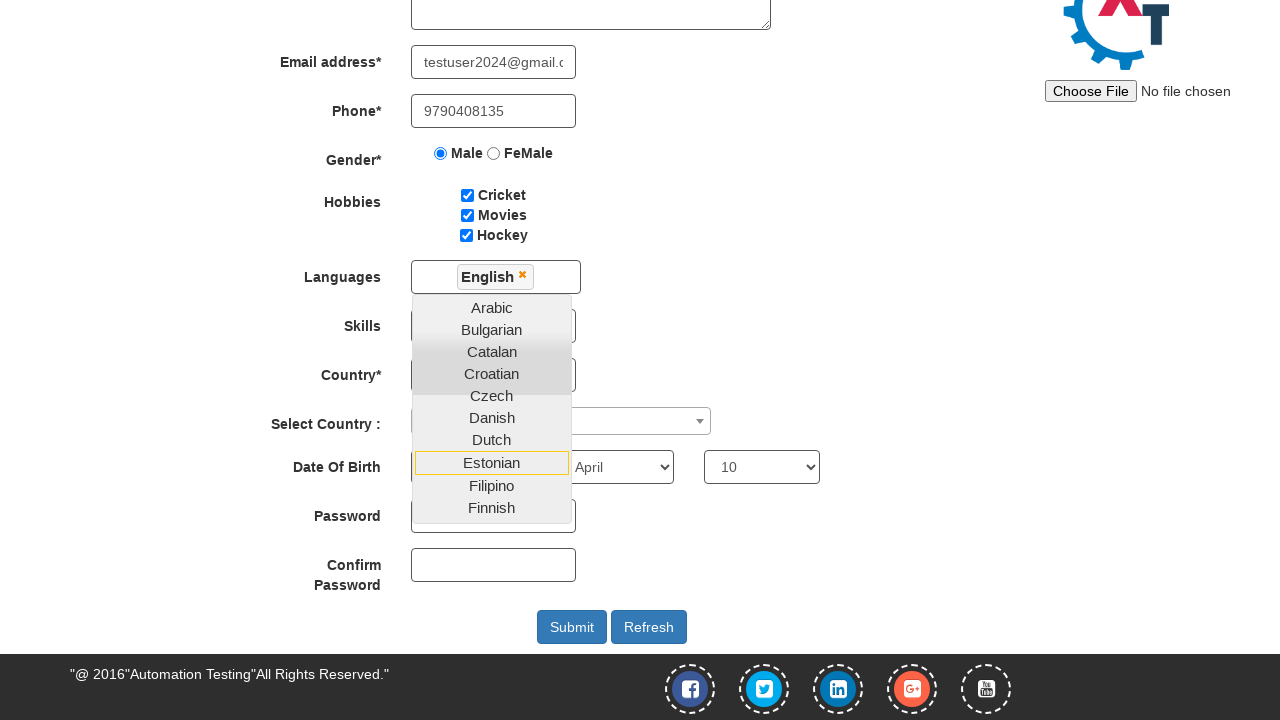

Filled confirm password field with 'TestPass123' on #secondpassword
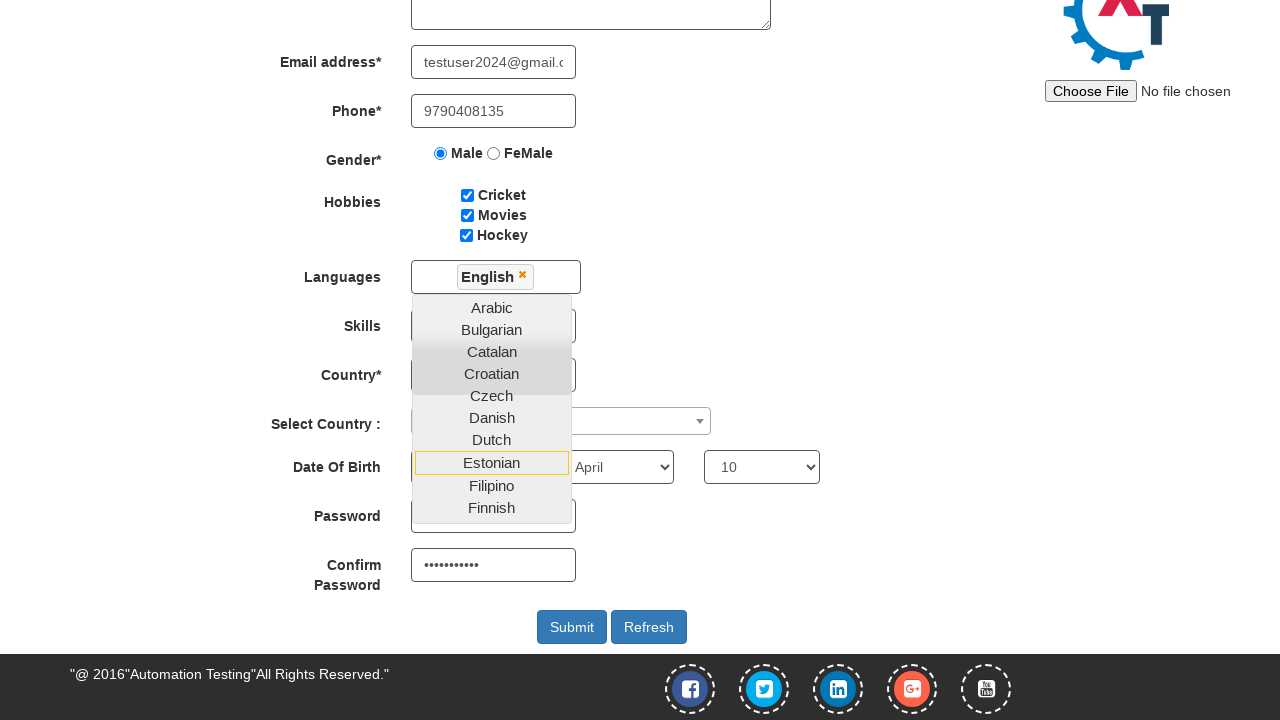

Clicked submit button to complete registration form at (572, 627) on #submitbtn
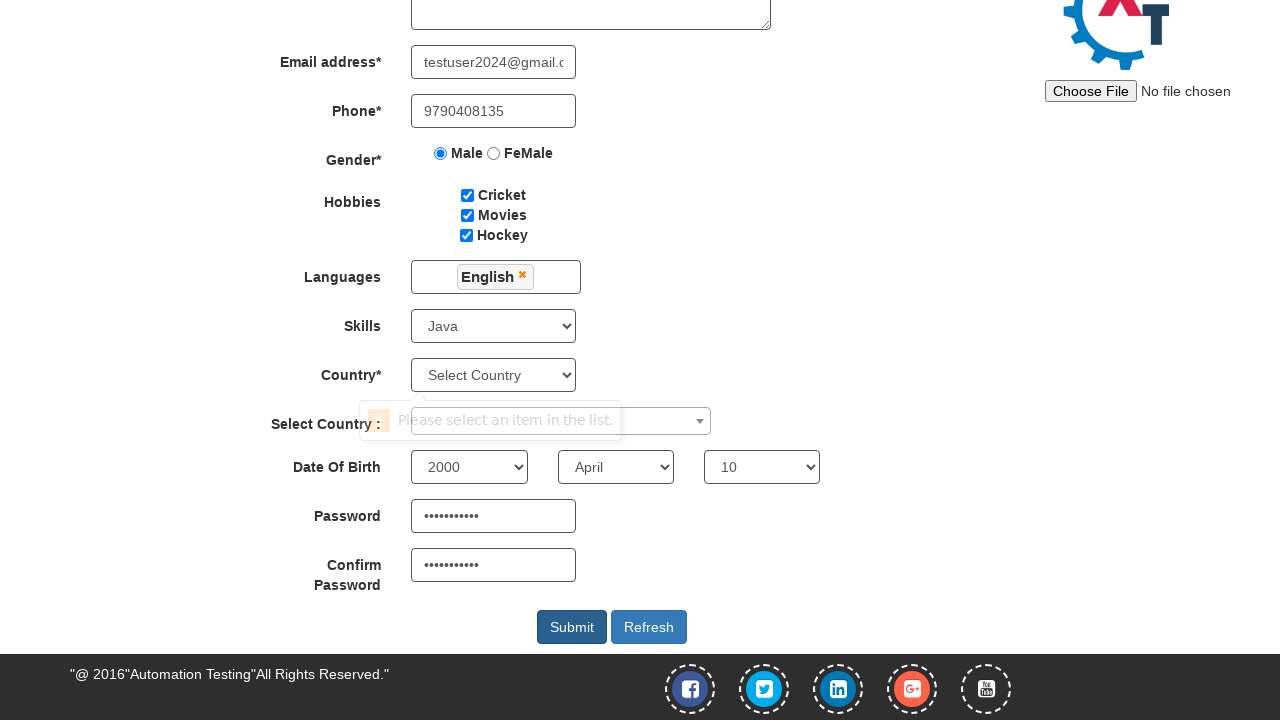

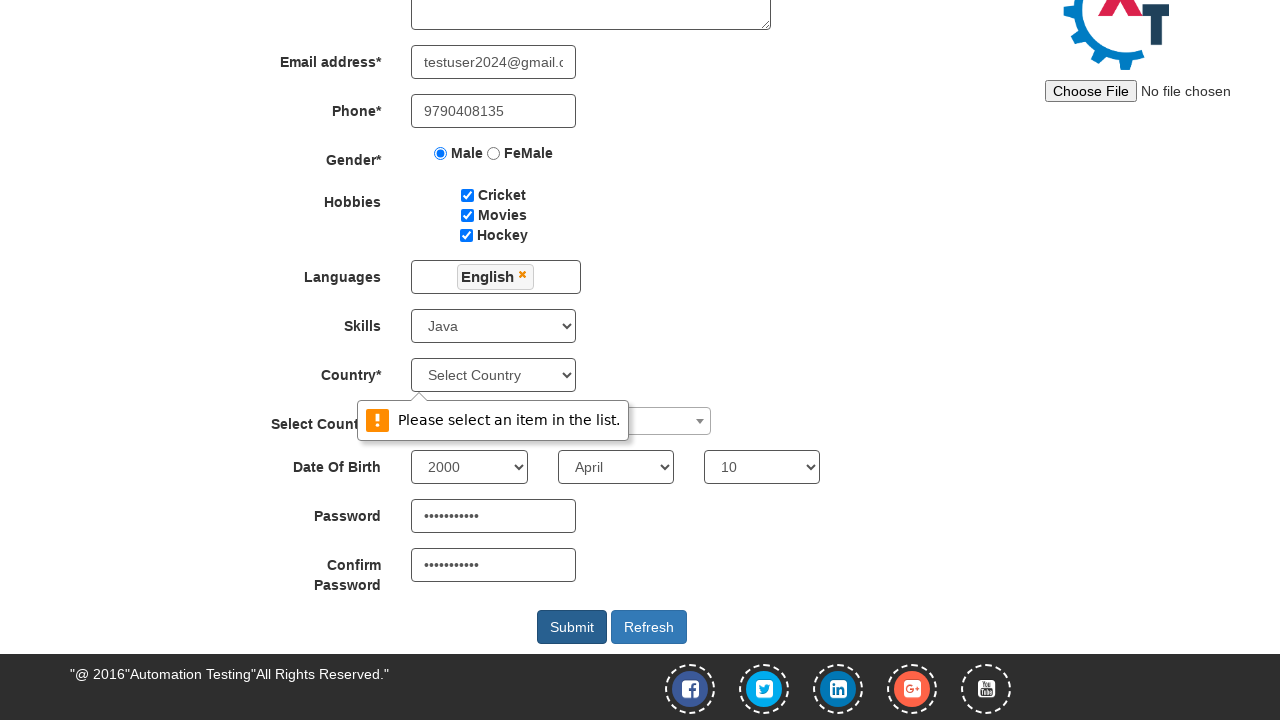